Tests the Add/Remove Elements functionality on a demo website by clicking to add 5 elements and then clicking to remove all 5 elements

Starting URL: http://the-internet.herokuapp.com

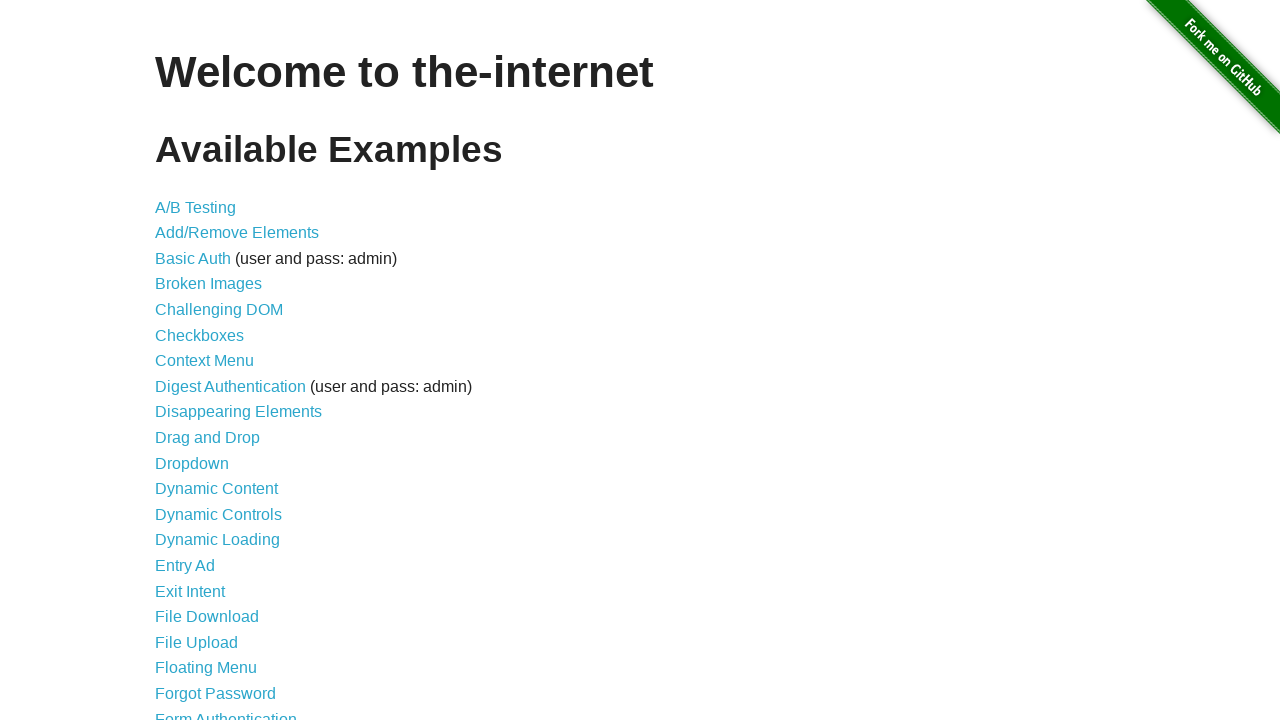

Clicked the Add/Remove Elements link at (237, 233) on xpath=//*[@id='content']/ul/li[2]/a
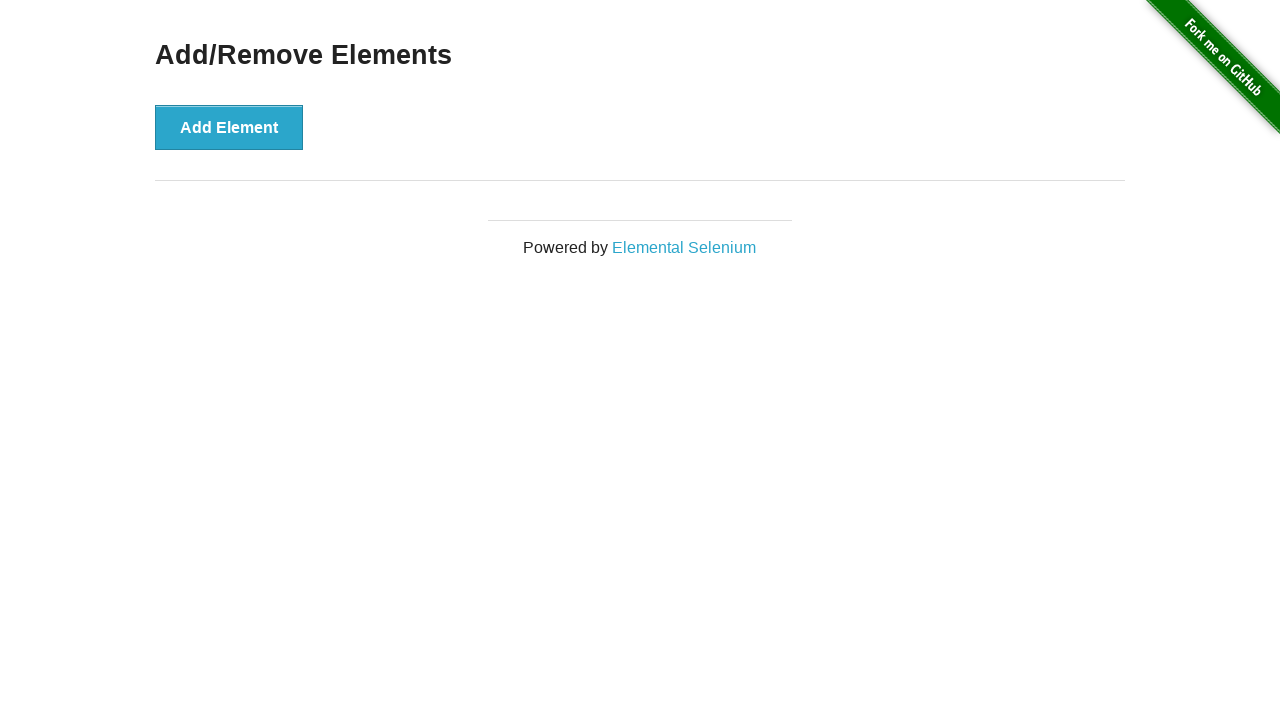

Clicked Add Element button (iteration 1/5) at (229, 127) on xpath=//*[@id='content']/div/button
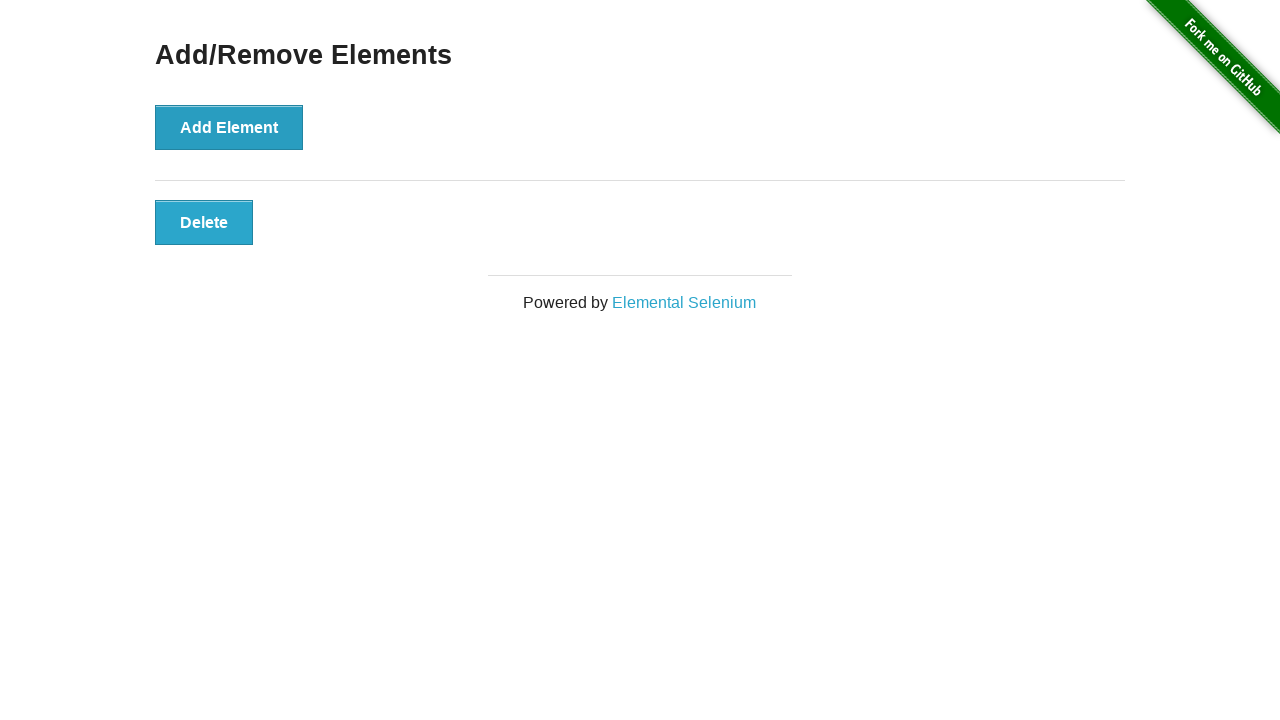

Waited 1 second after adding element 1
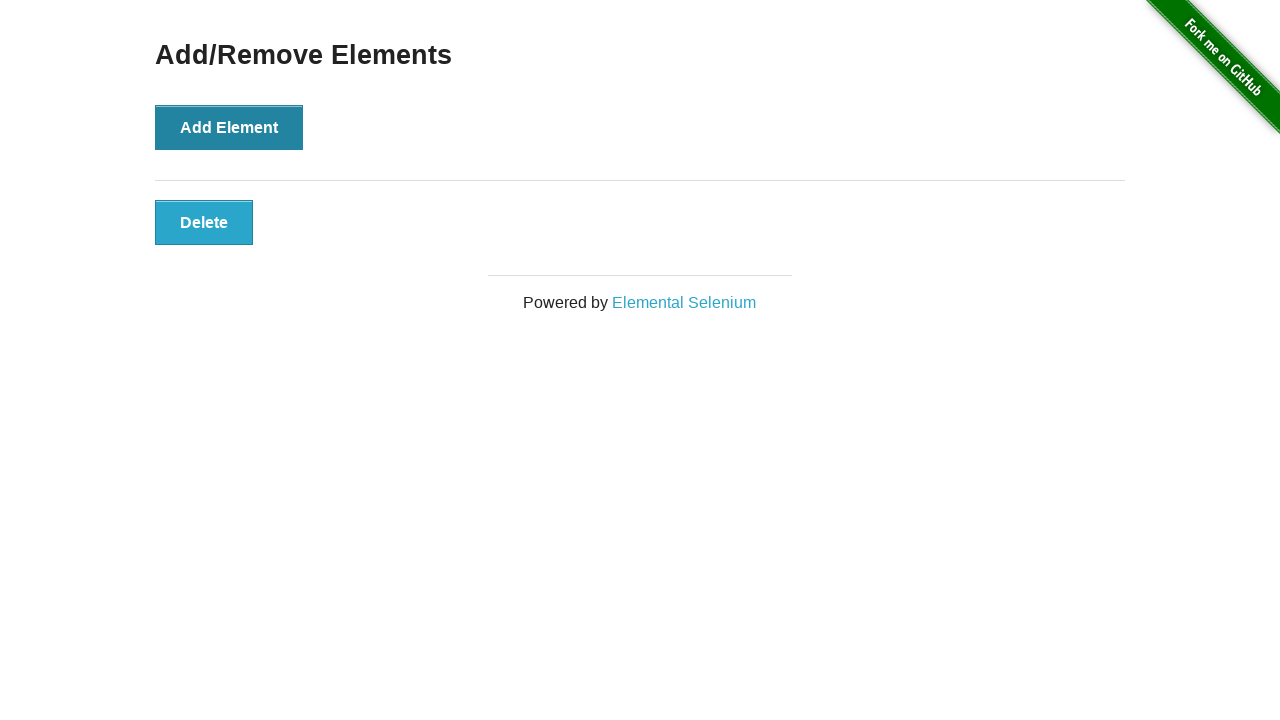

Clicked Add Element button (iteration 2/5) at (229, 127) on xpath=//*[@id='content']/div/button
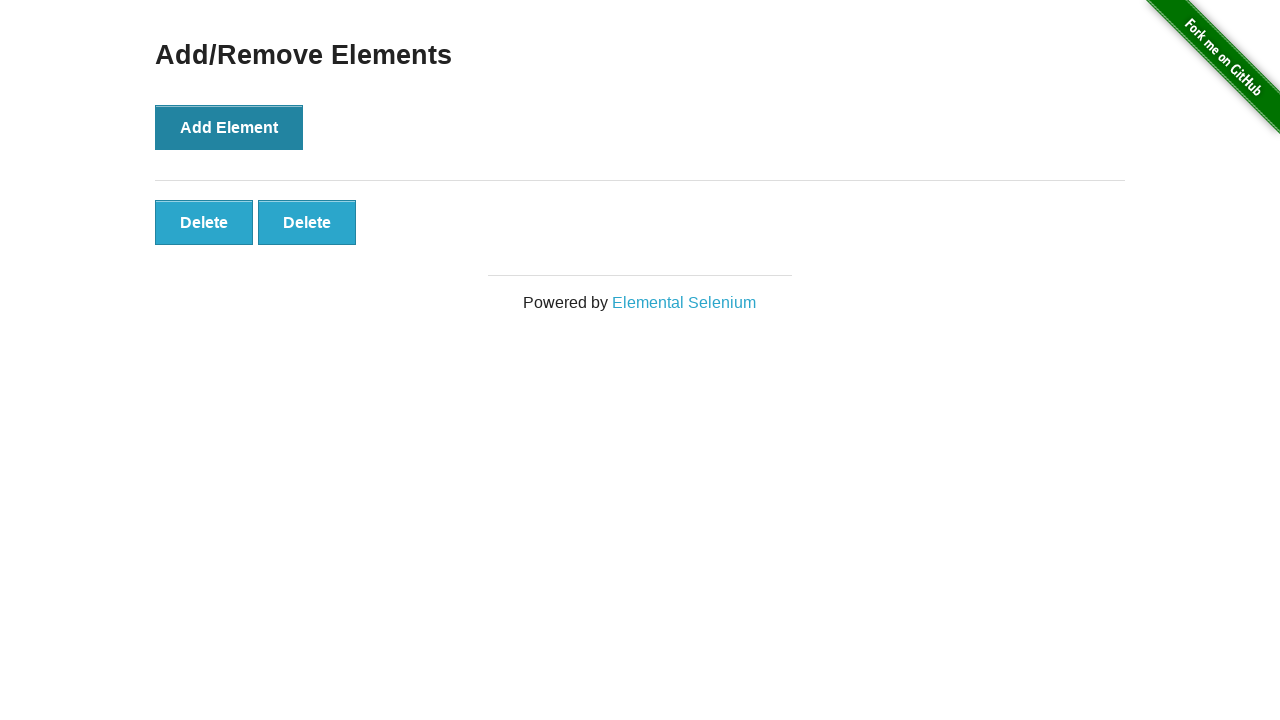

Waited 1 second after adding element 2
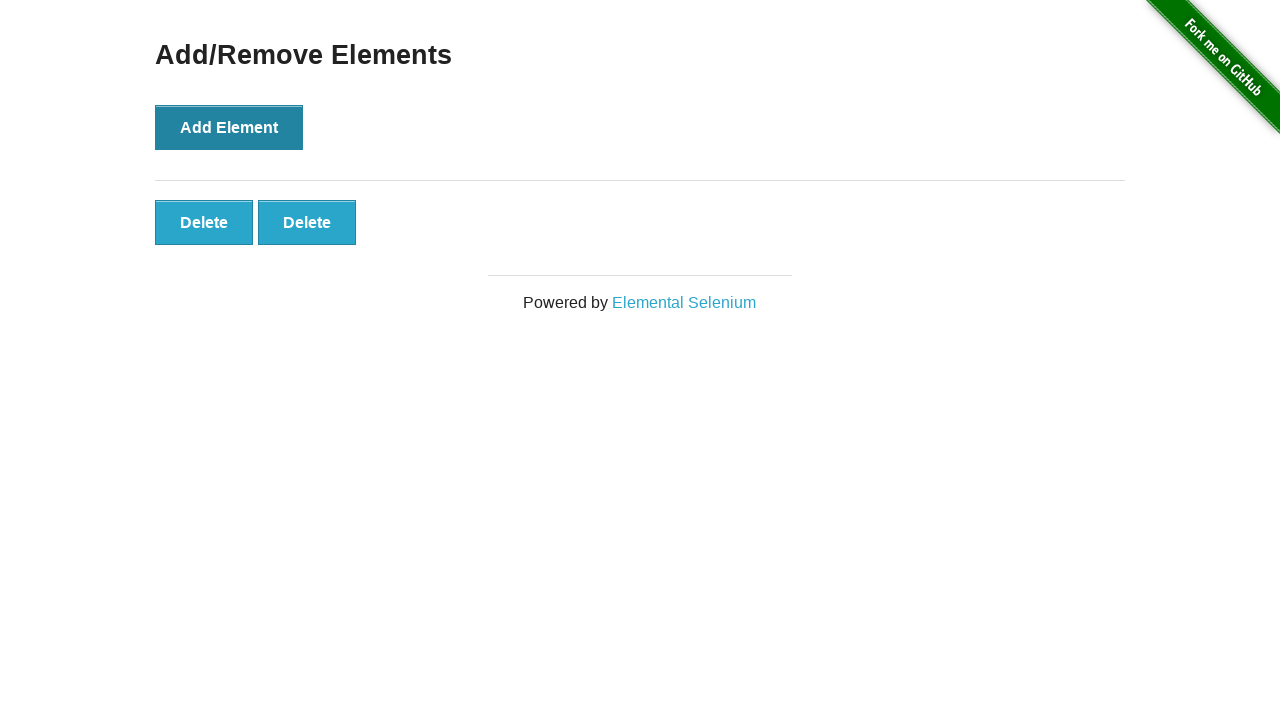

Clicked Add Element button (iteration 3/5) at (229, 127) on xpath=//*[@id='content']/div/button
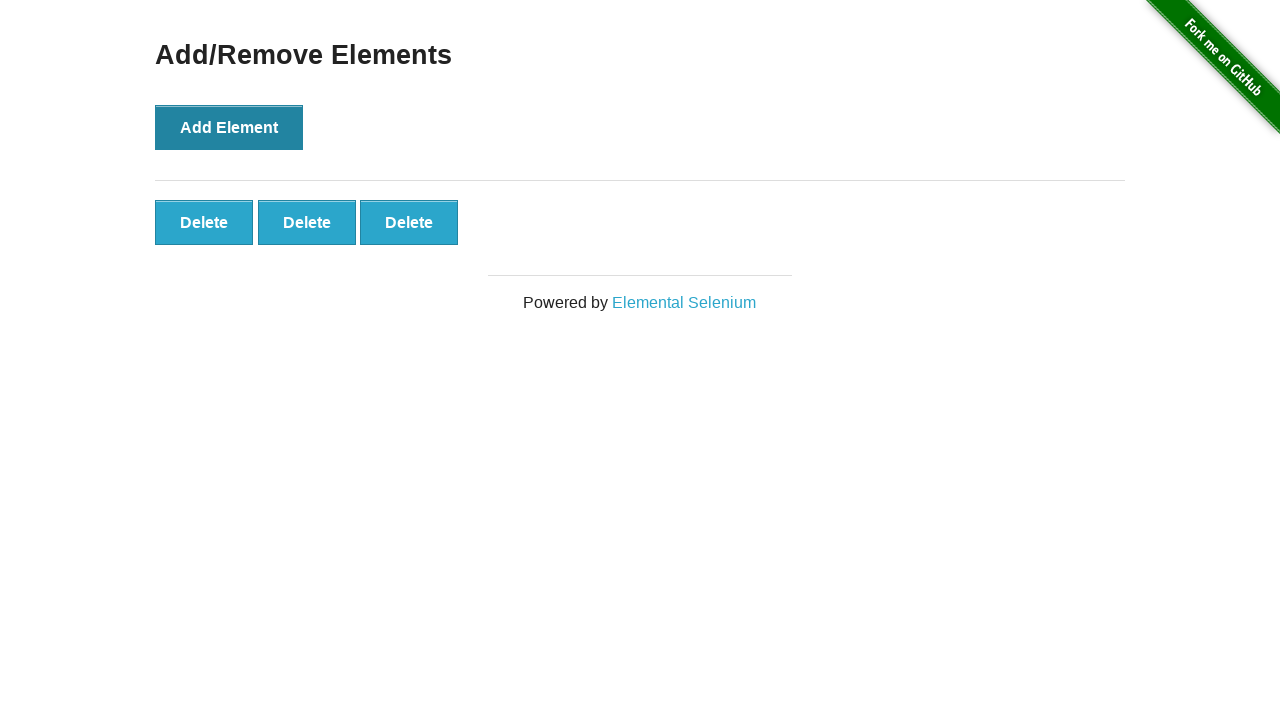

Waited 1 second after adding element 3
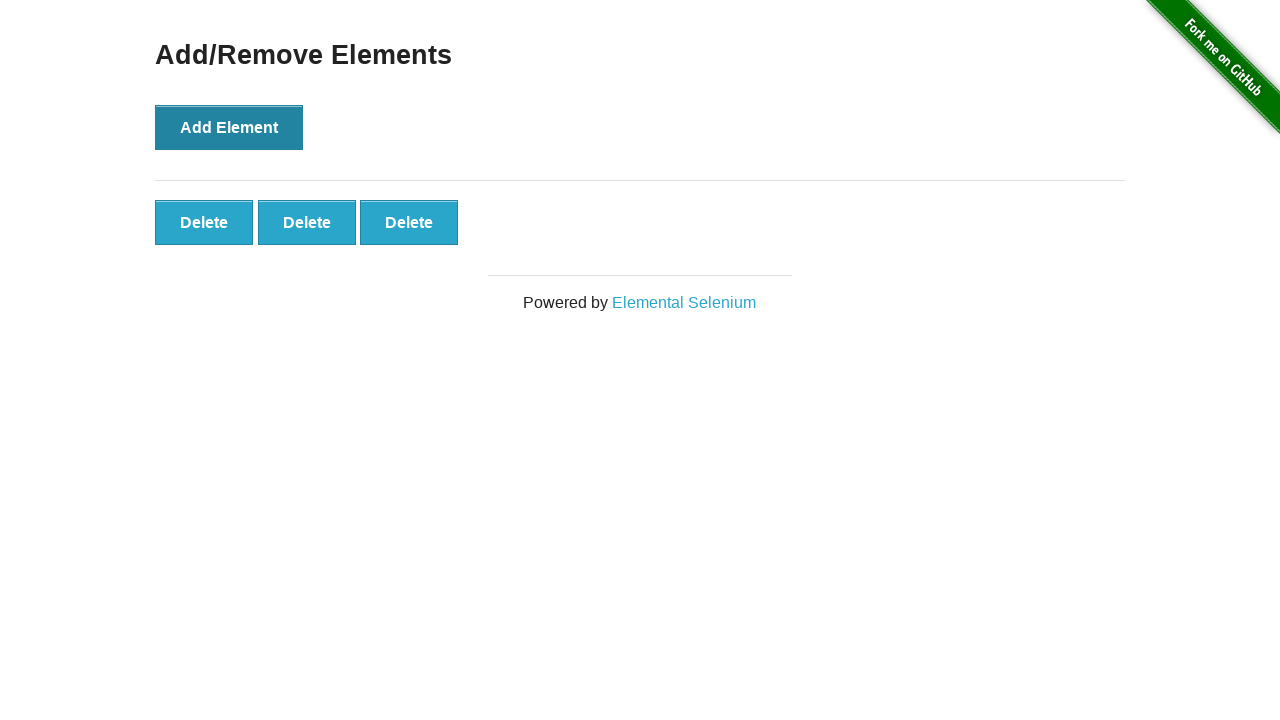

Clicked Add Element button (iteration 4/5) at (229, 127) on xpath=//*[@id='content']/div/button
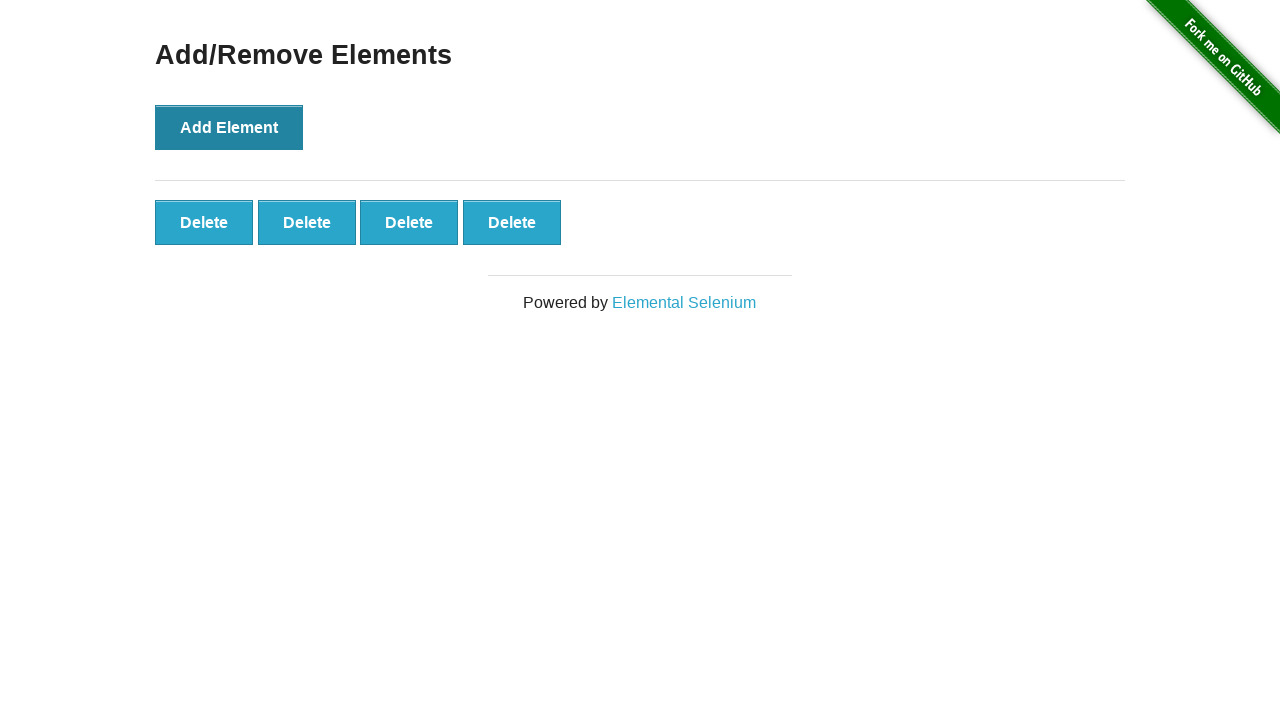

Waited 1 second after adding element 4
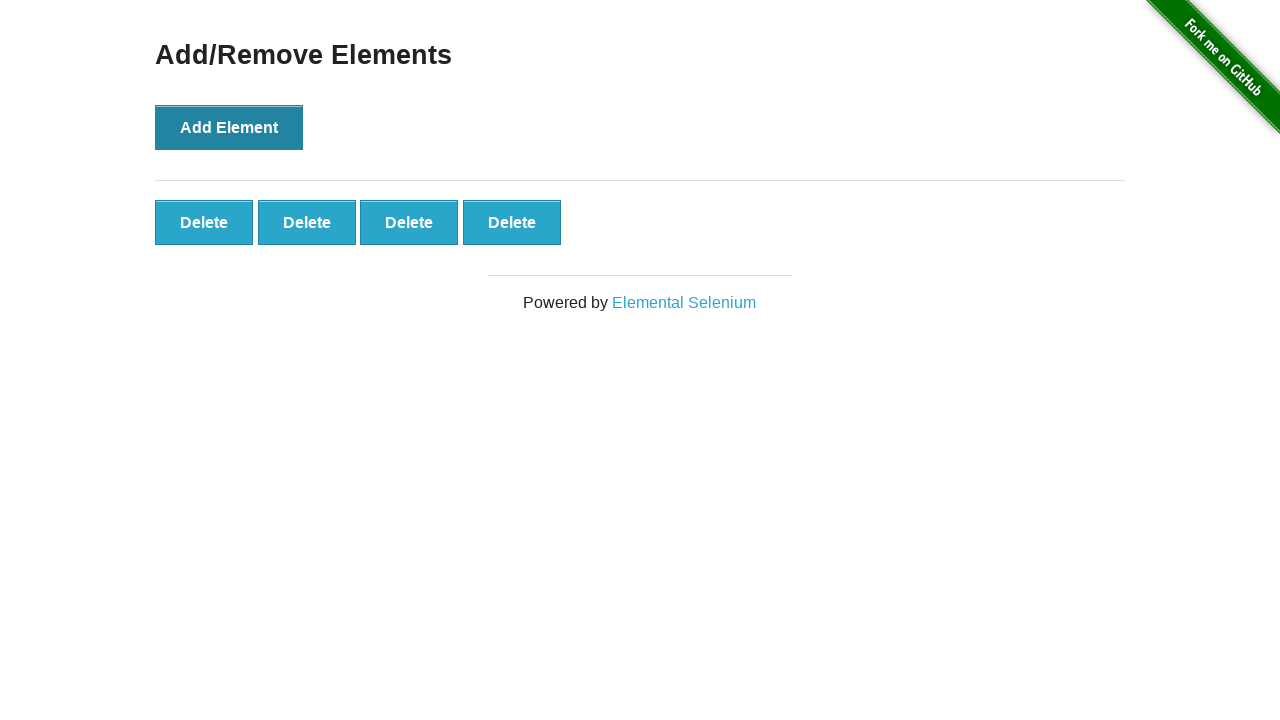

Clicked Add Element button (iteration 5/5) at (229, 127) on xpath=//*[@id='content']/div/button
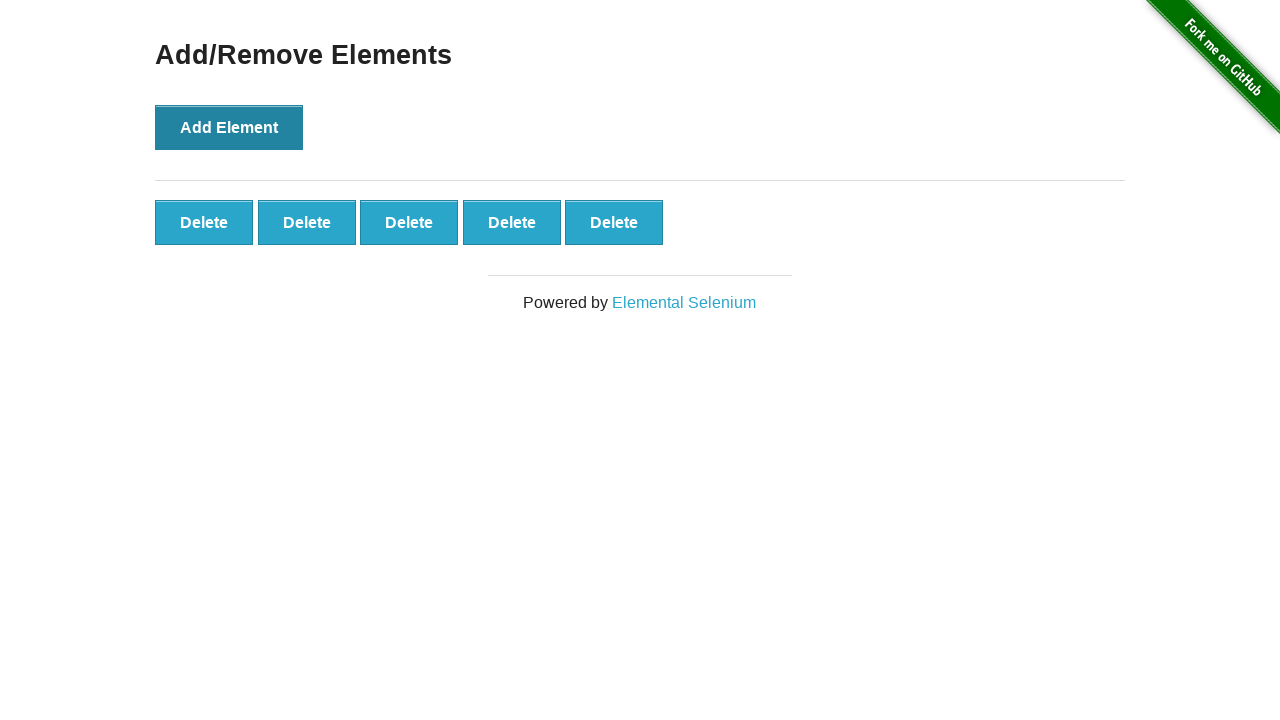

Waited 1 second after adding element 5
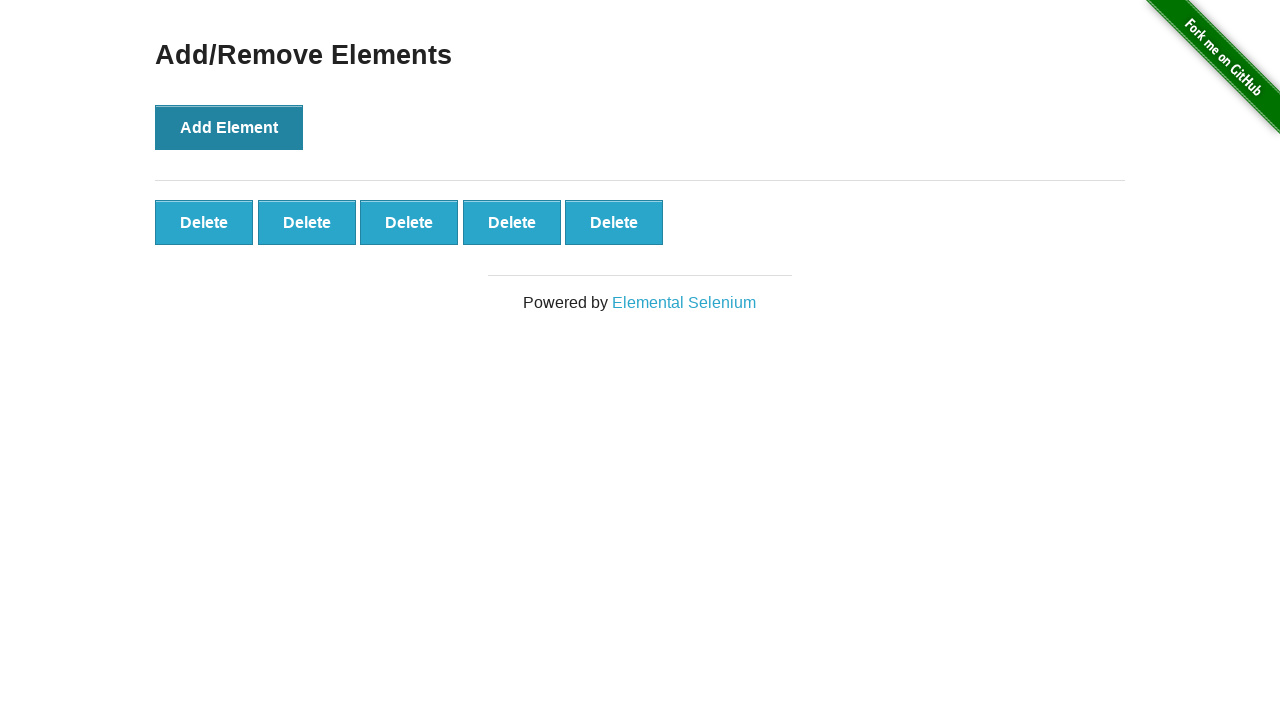

Waited 5 seconds before deleting elements
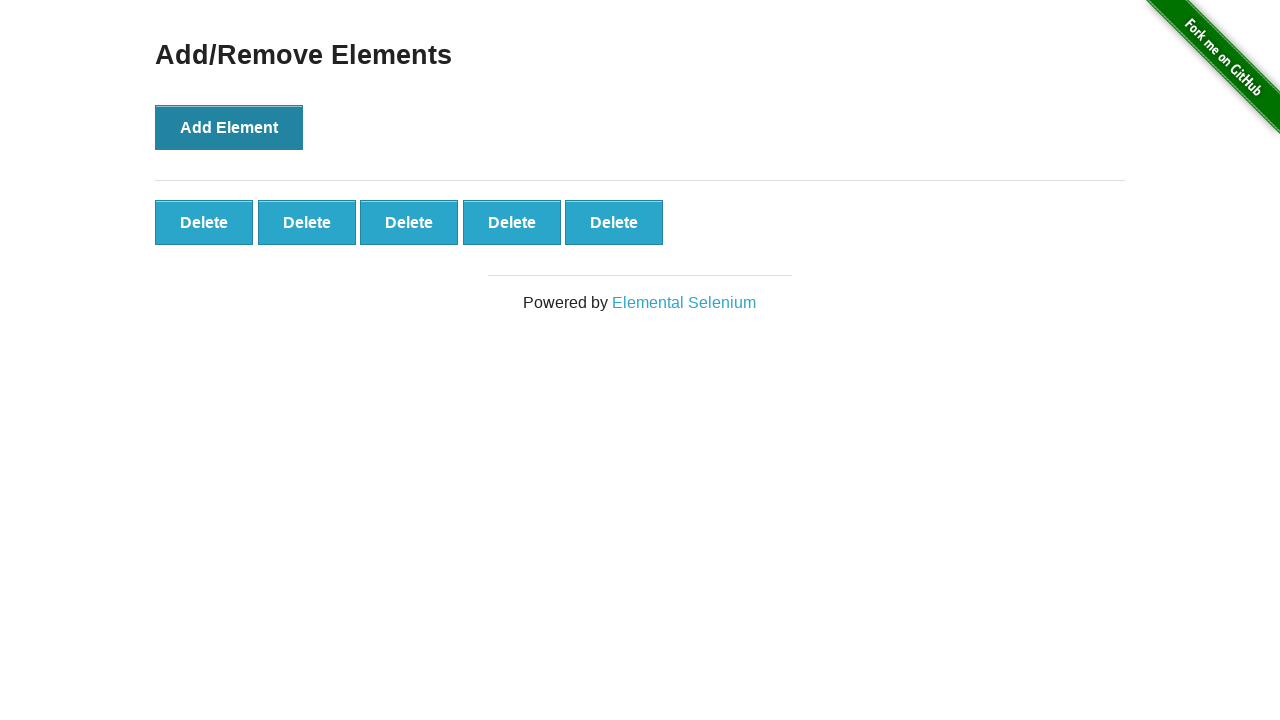

Clicked Delete button (iteration 1/5) at (204, 222) on xpath=//*[@id='elements']/button
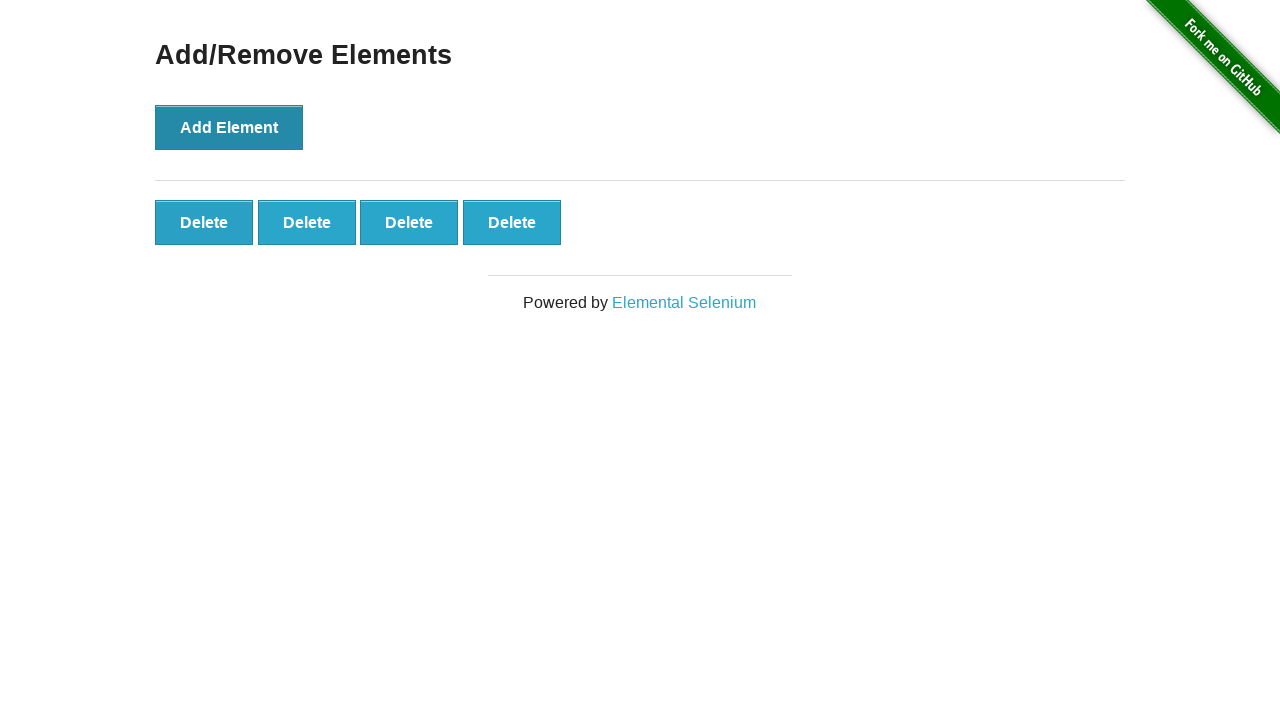

Waited 1 second after deleting element 1
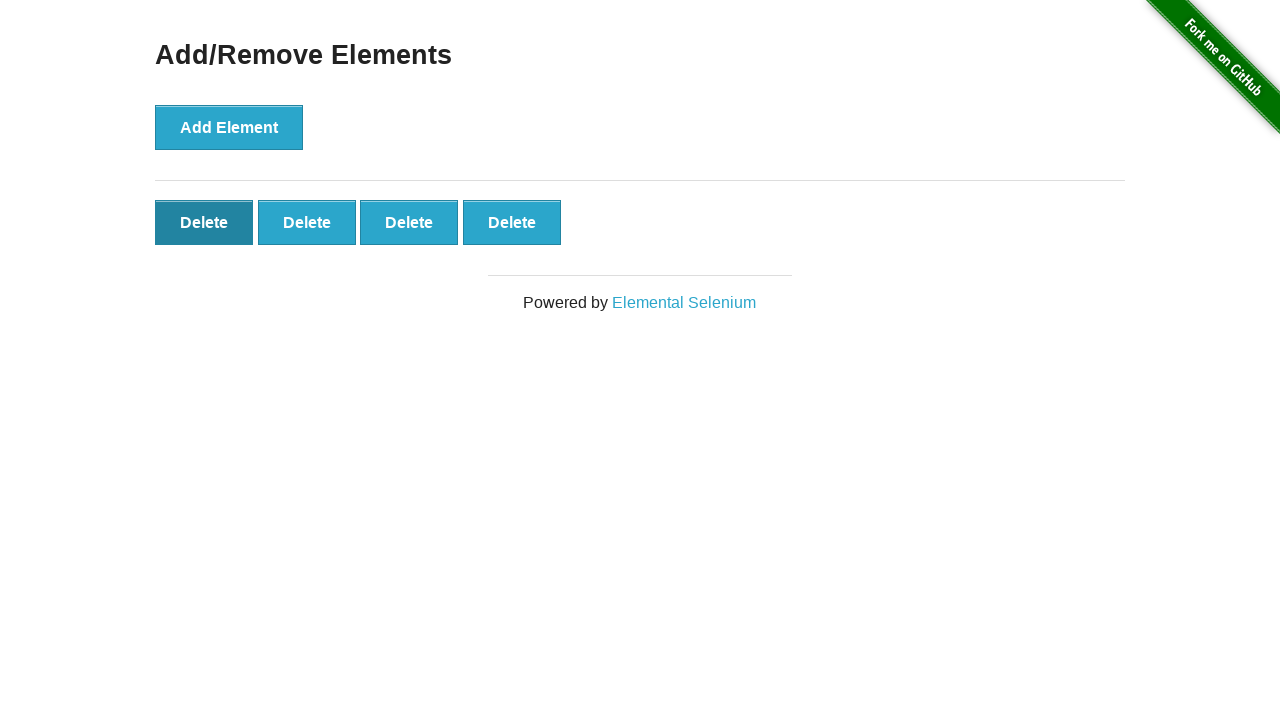

Clicked Delete button (iteration 2/5) at (204, 222) on xpath=//*[@id='elements']/button
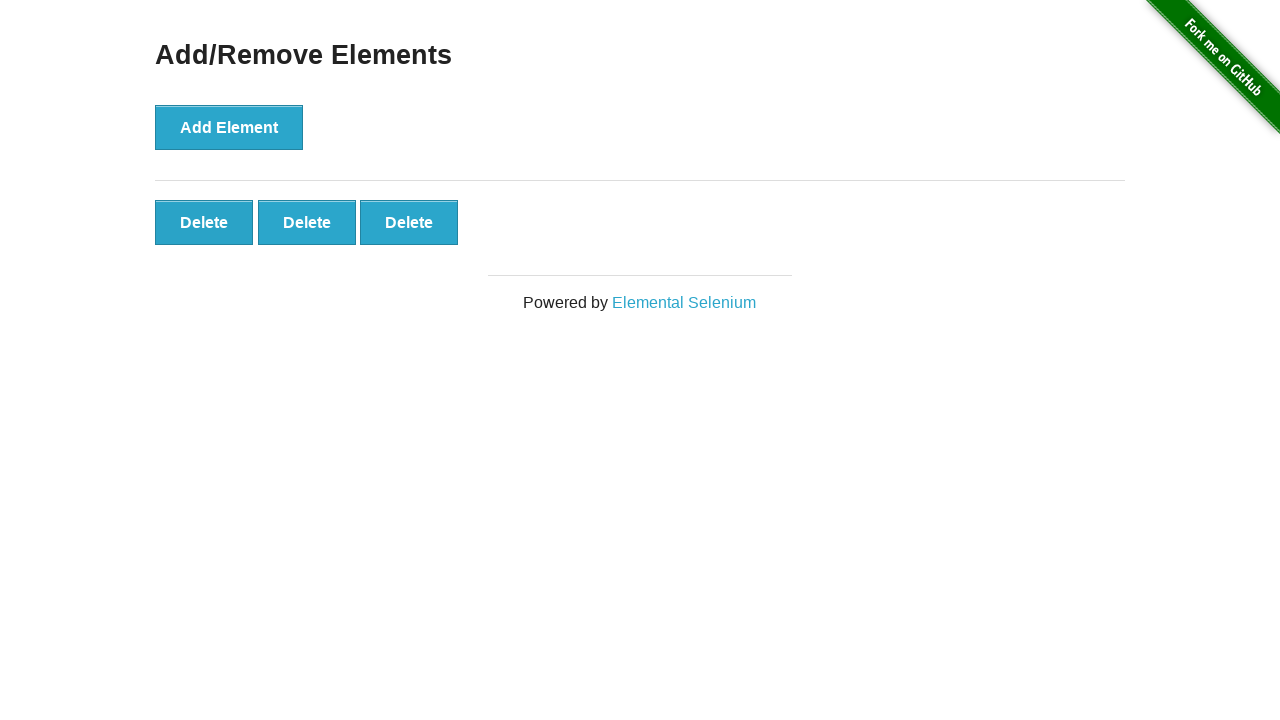

Waited 1 second after deleting element 2
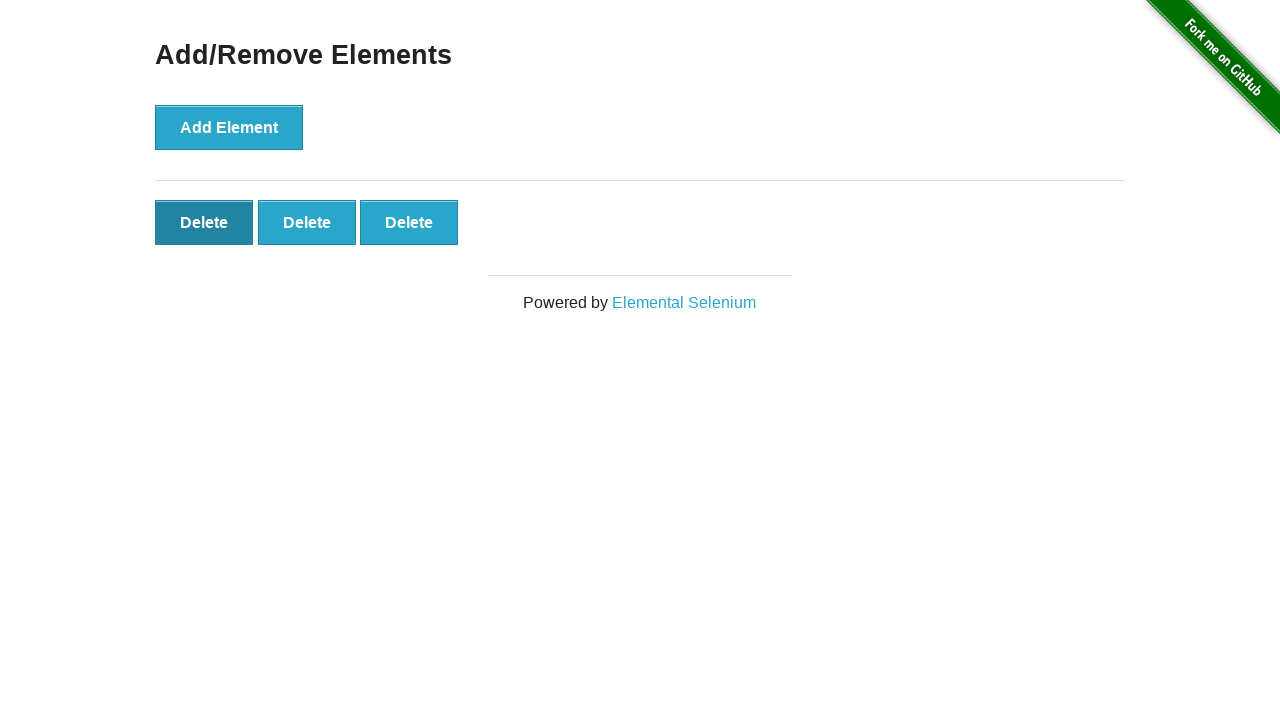

Clicked Delete button (iteration 3/5) at (204, 222) on xpath=//*[@id='elements']/button
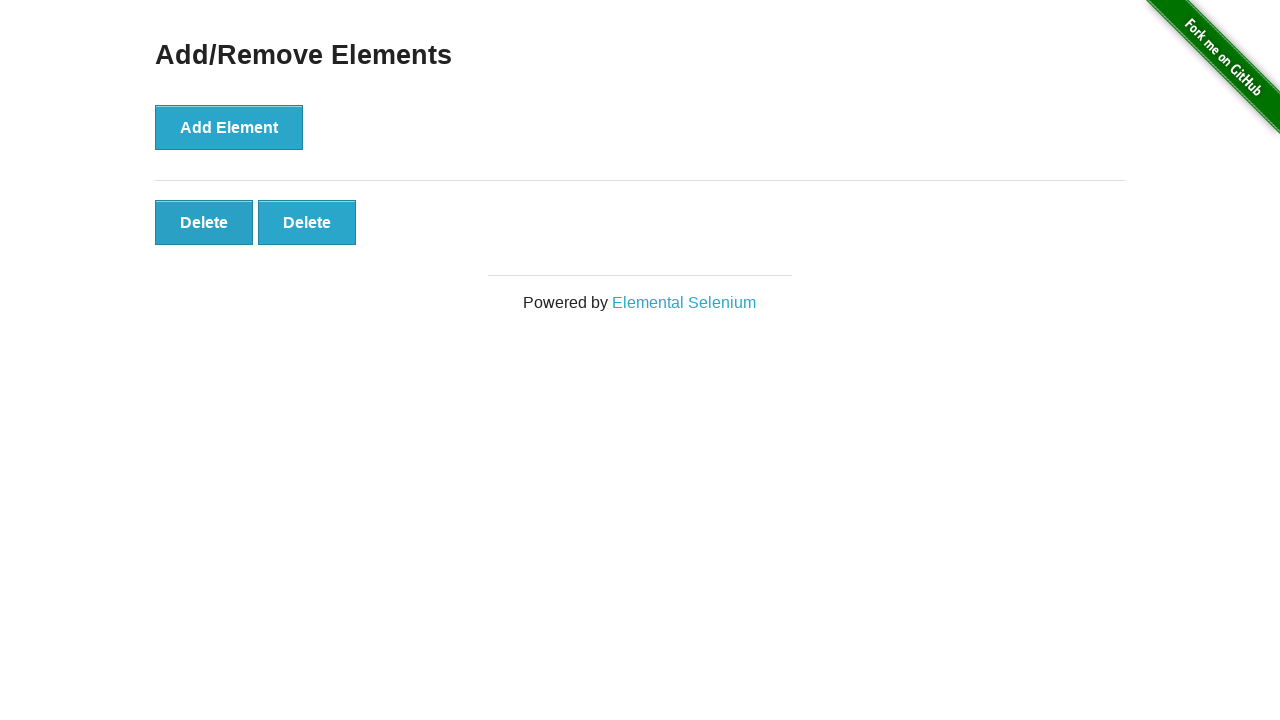

Waited 1 second after deleting element 3
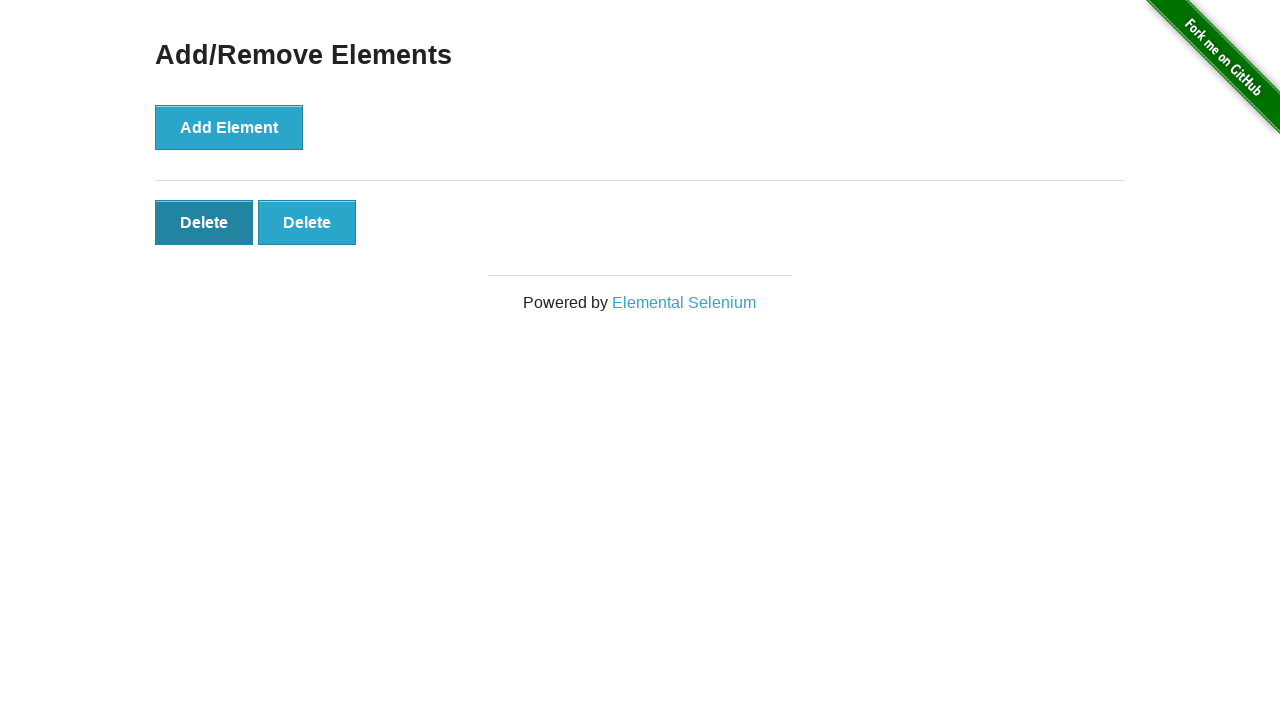

Clicked Delete button (iteration 4/5) at (204, 222) on xpath=//*[@id='elements']/button
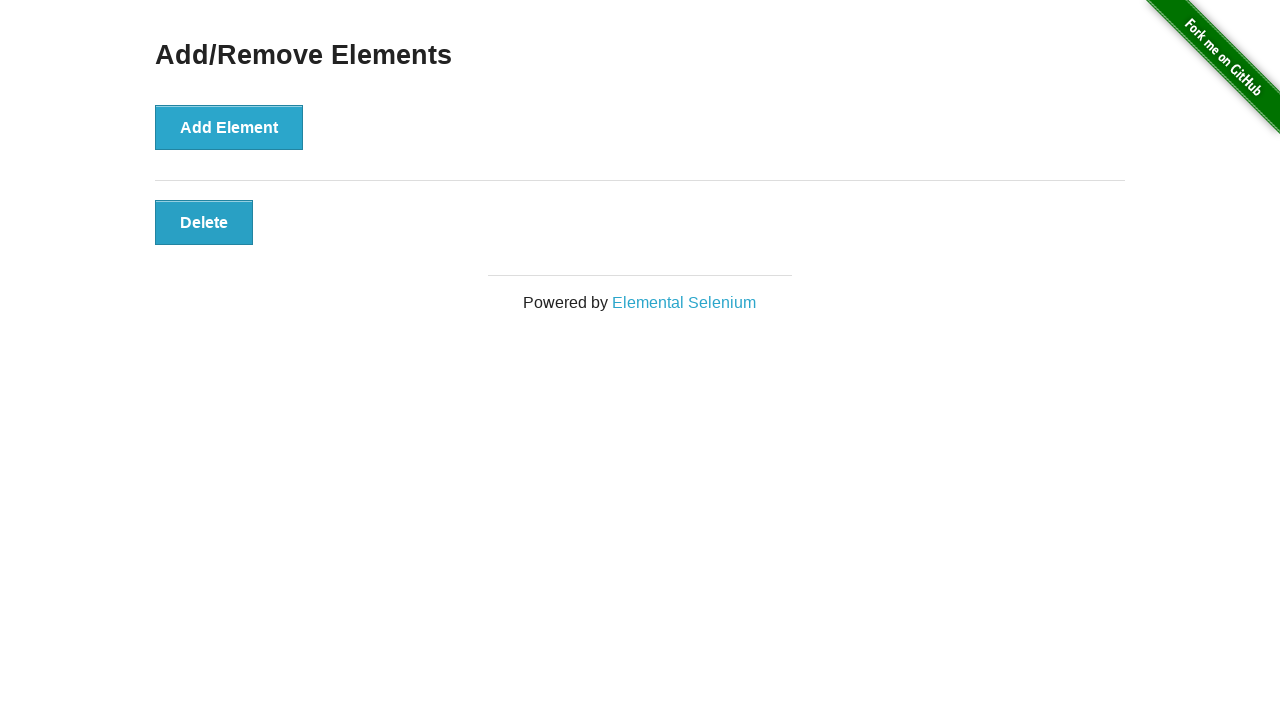

Waited 1 second after deleting element 4
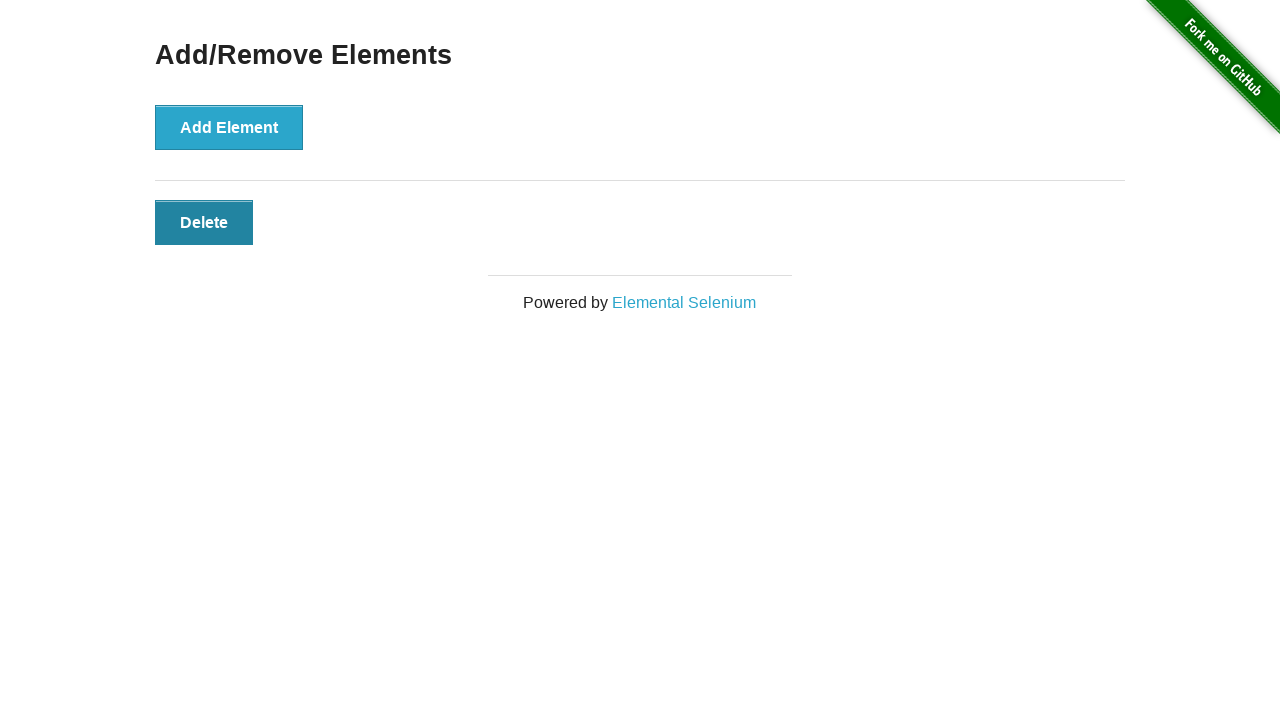

Clicked Delete button (iteration 5/5) at (204, 222) on xpath=//*[@id='elements']/button
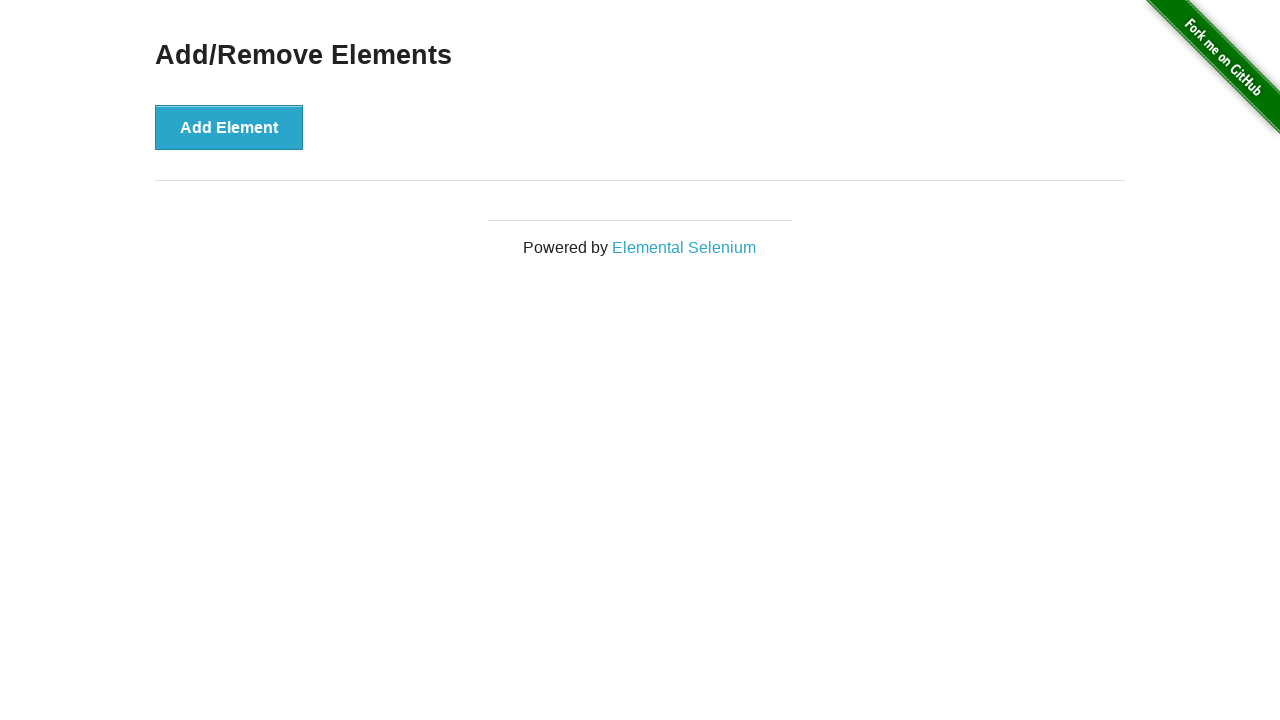

Waited 1 second after deleting element 5
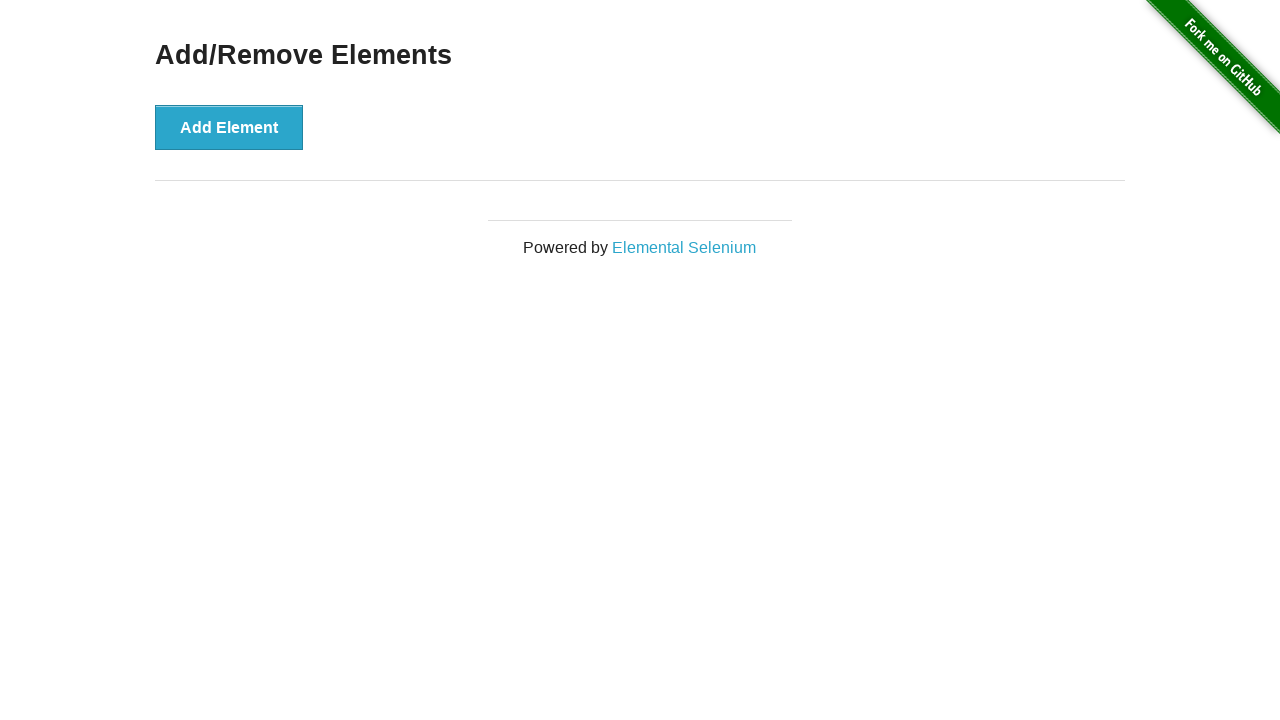

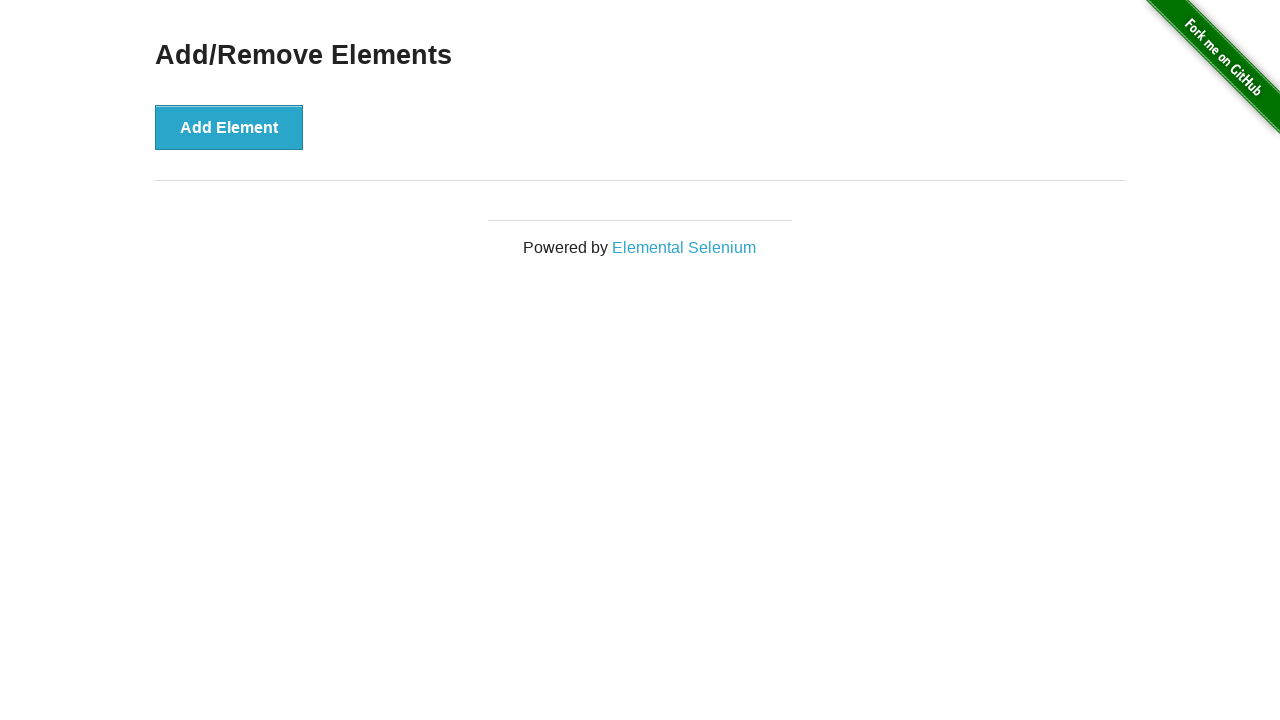